Opens the DemoQA website and maximizes the browser window to verify the page loads correctly.

Starting URL: https://demoqa.com/

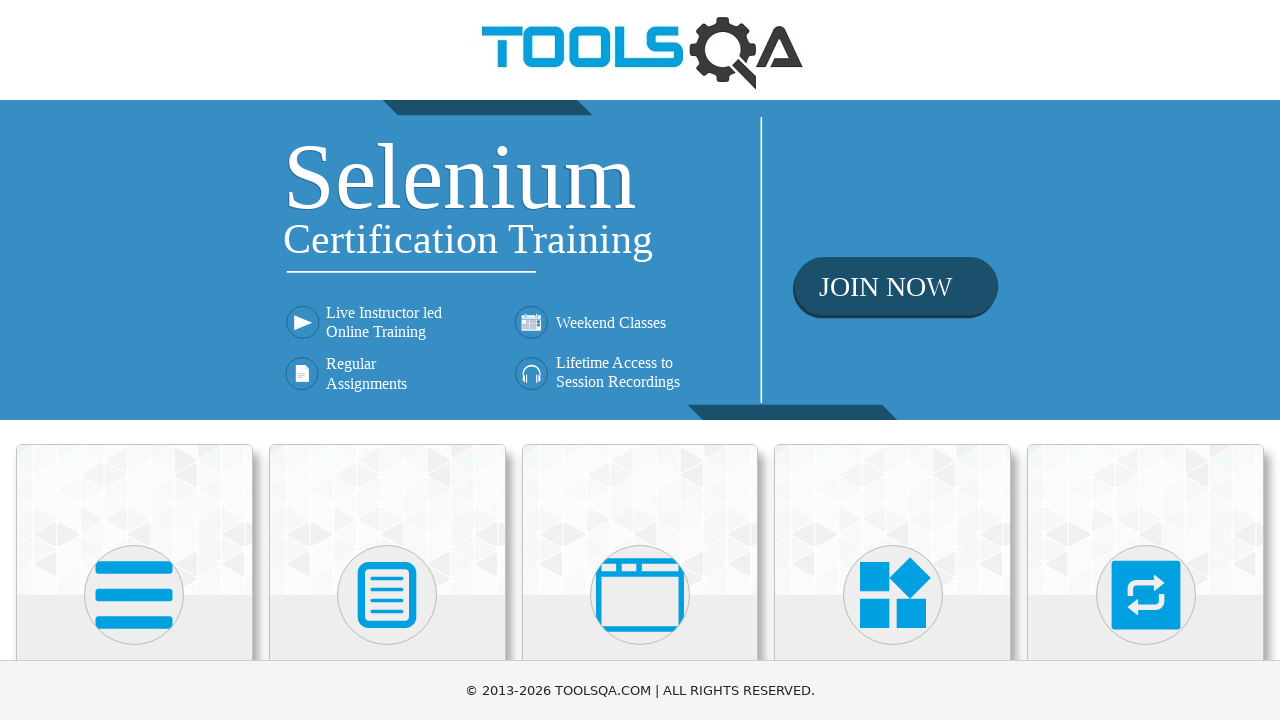

Set viewport size to 1920x1080
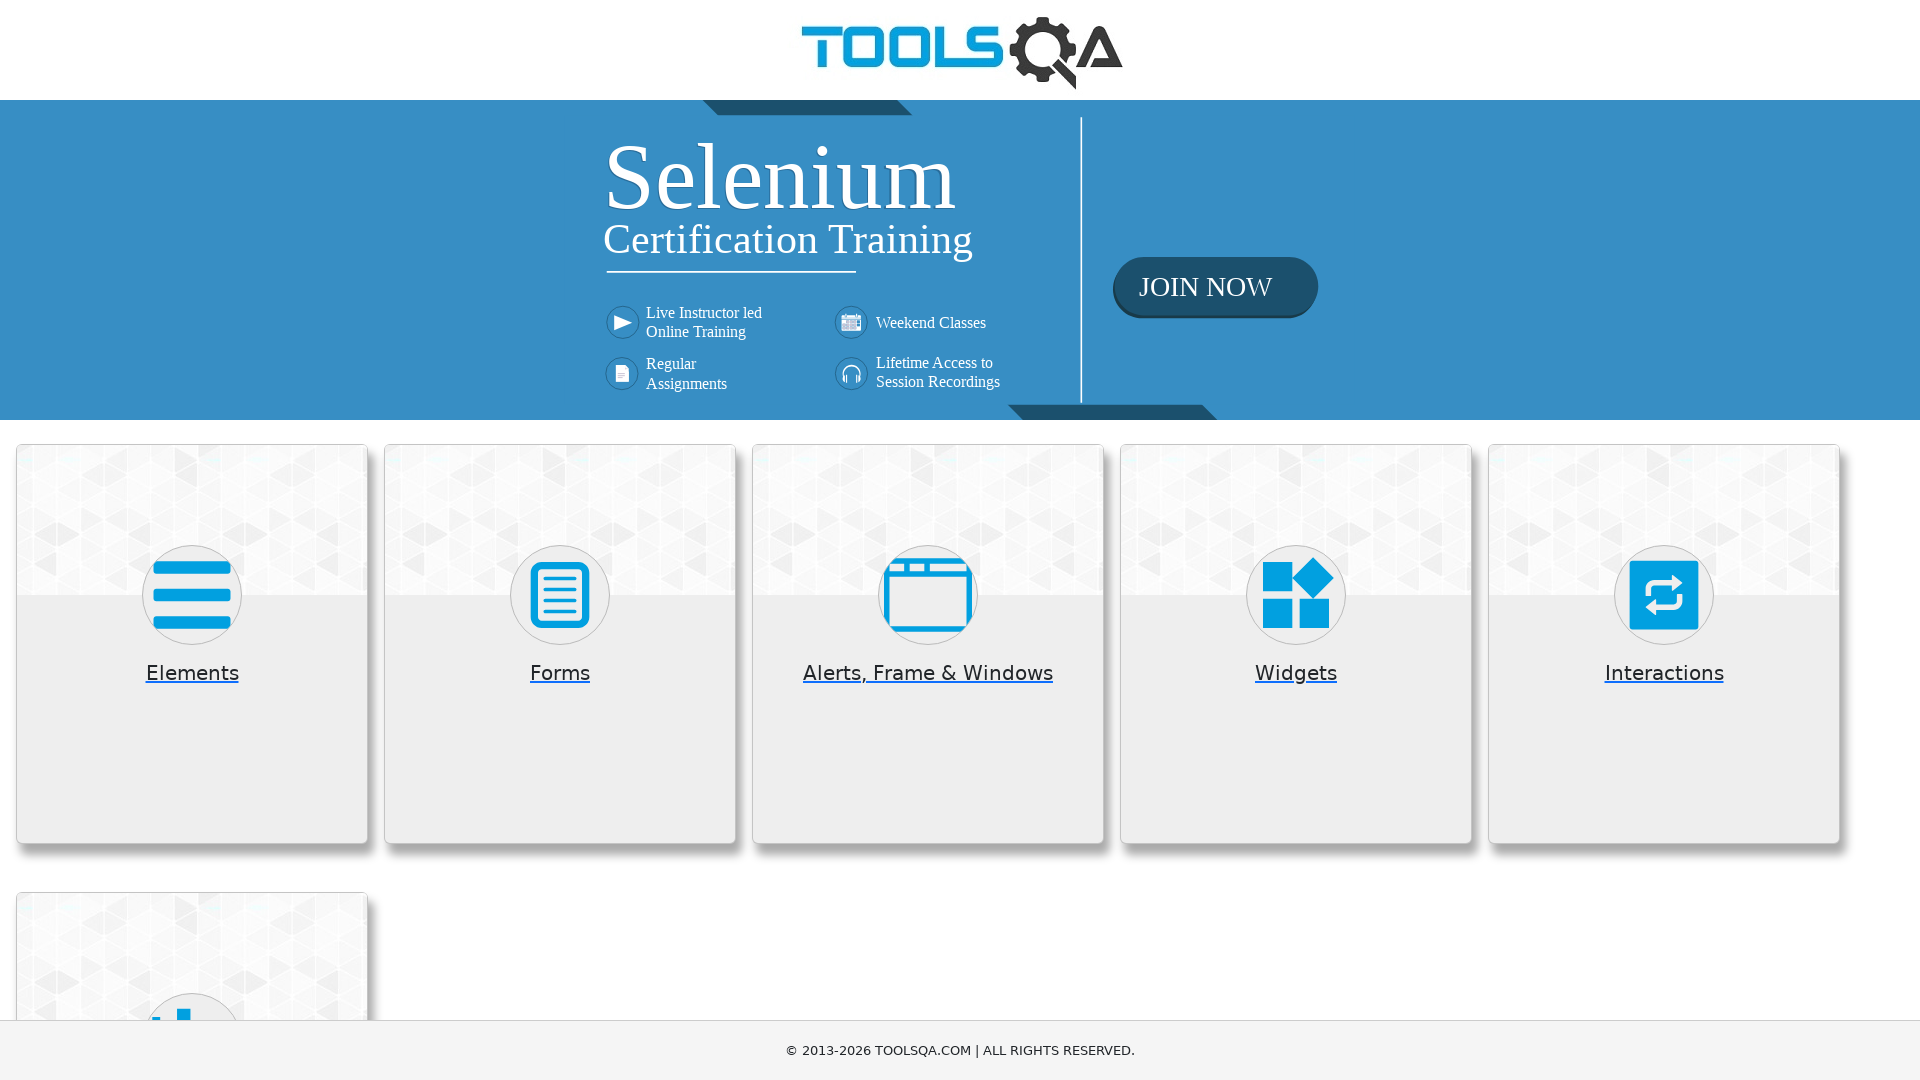

Page DOM content loaded successfully
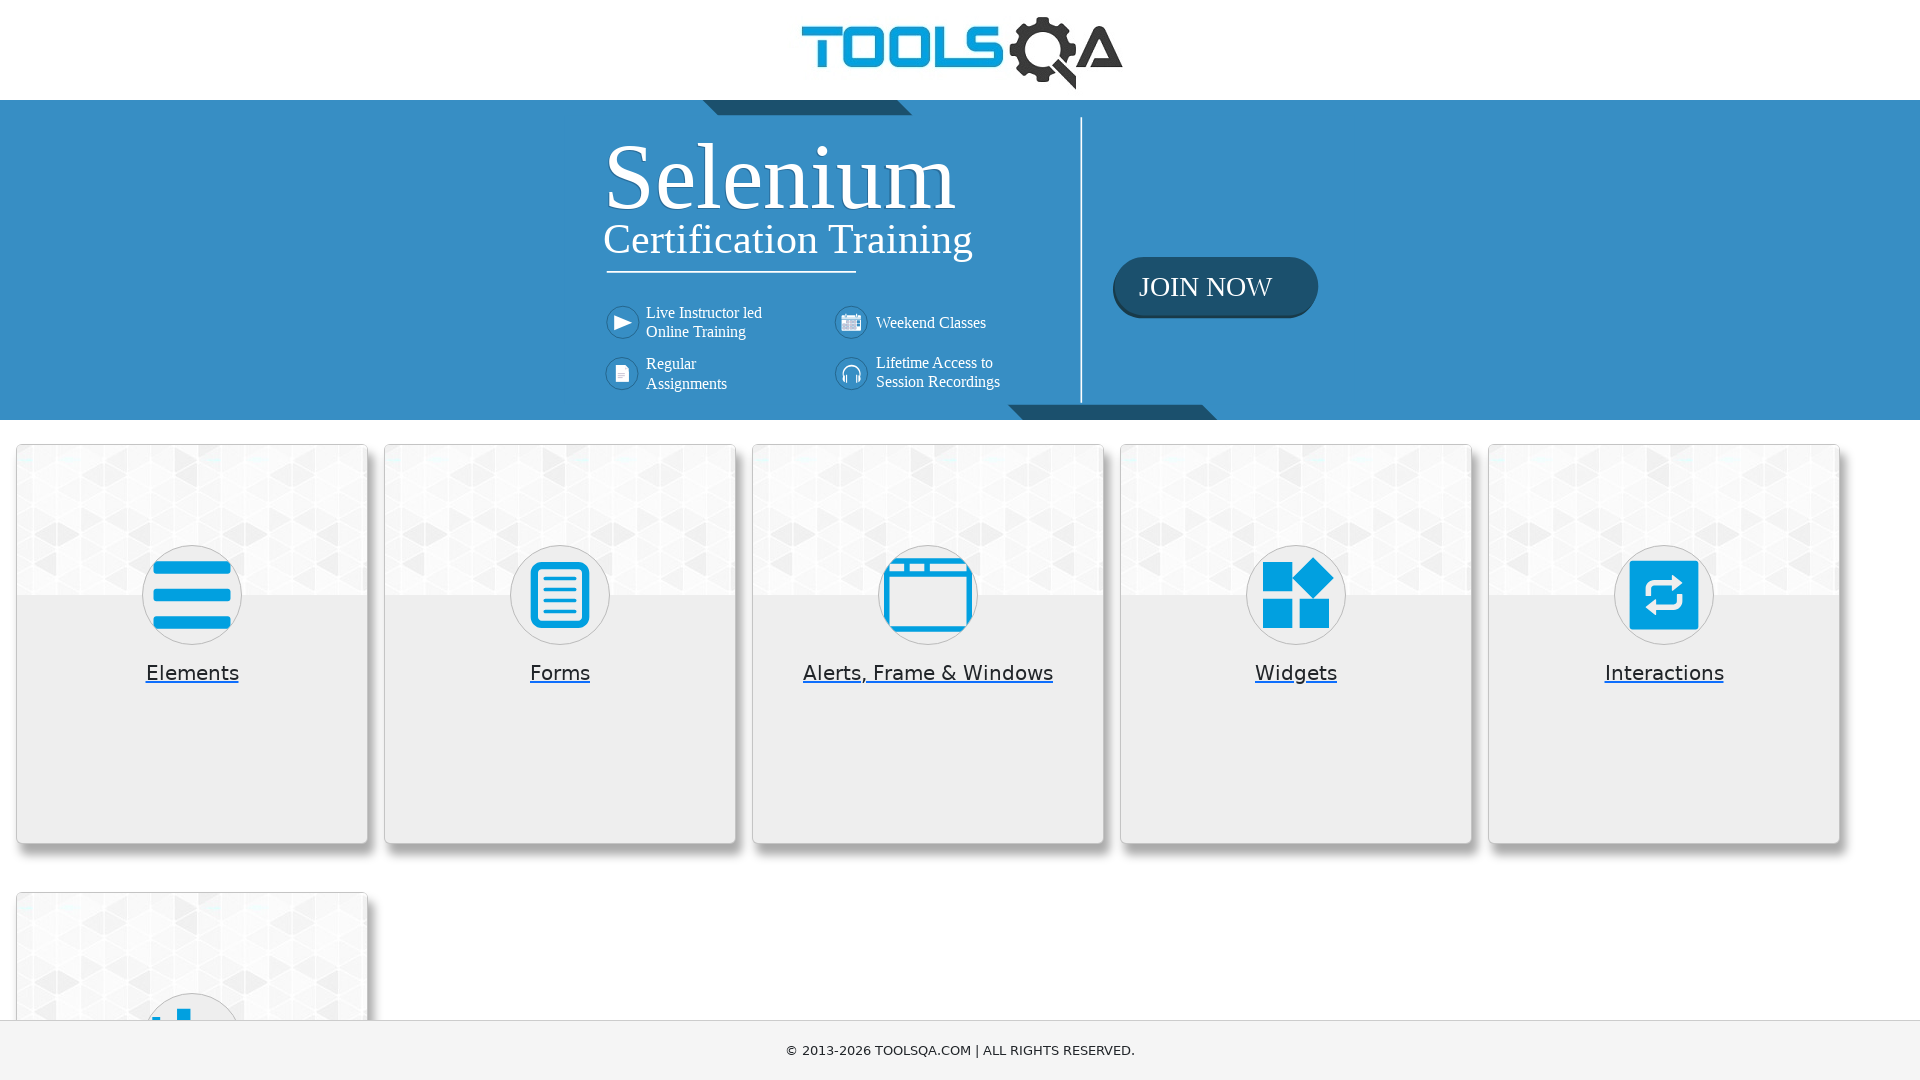

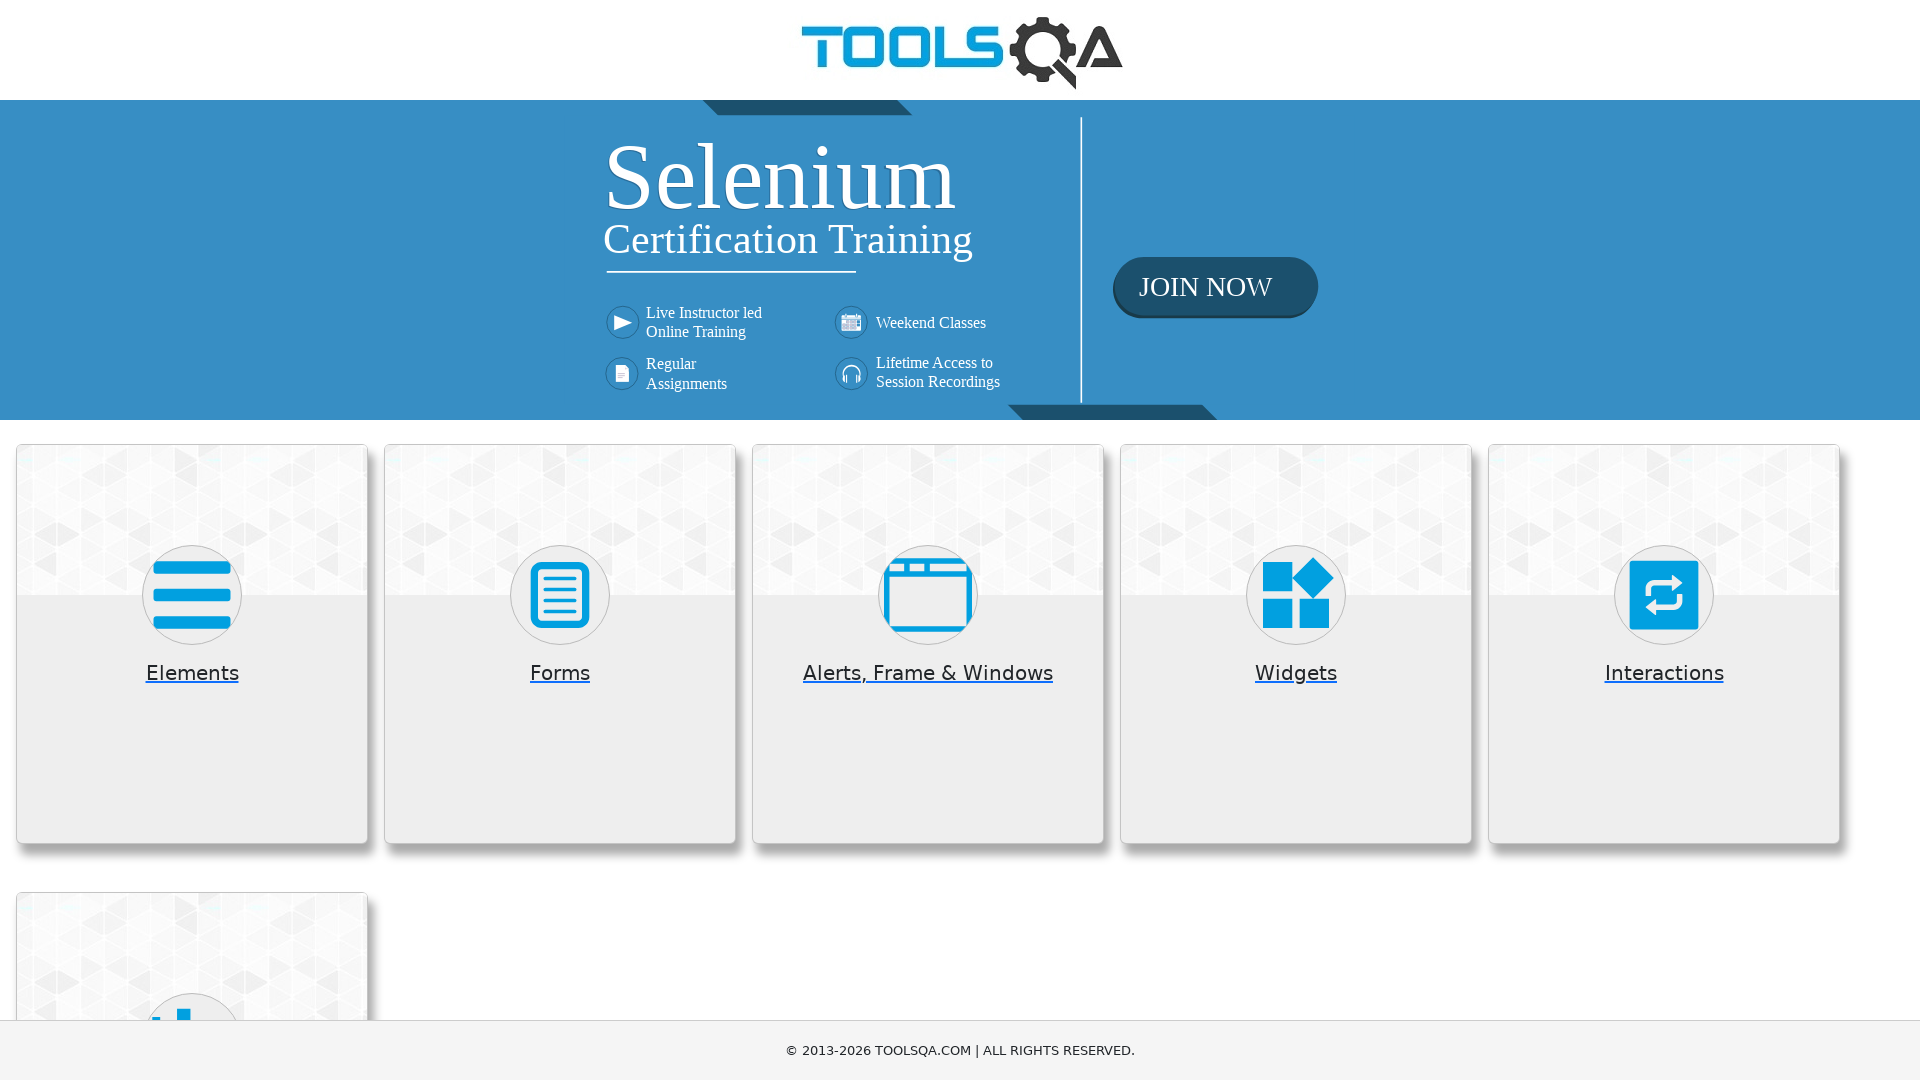